Tests the Swagger Petstore API documentation by expanding a GET endpoint, enabling try-out mode, entering a pet ID parameter, and executing the API call

Starting URL: https://petstore.swagger.io/#/

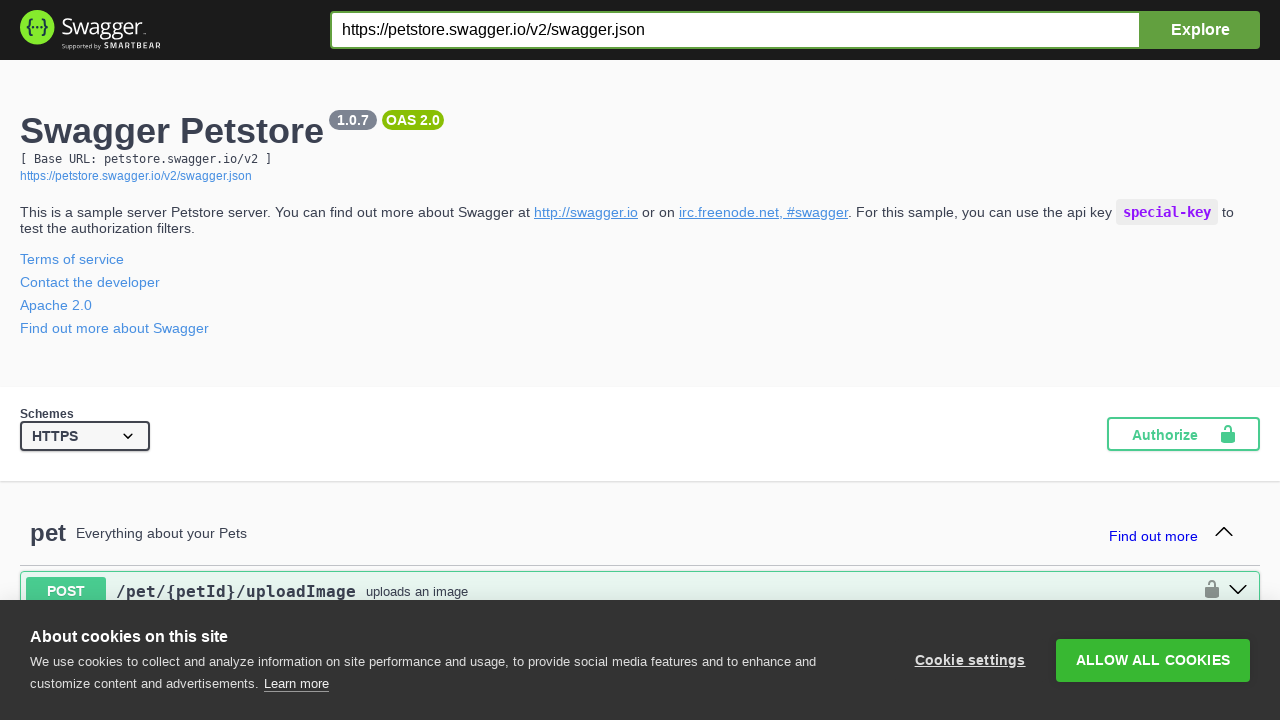

Expanded GET /pet/{petId} endpoint at (649, 360) on #operations-pet-getPetById > div > button.opblock-summary-control > div
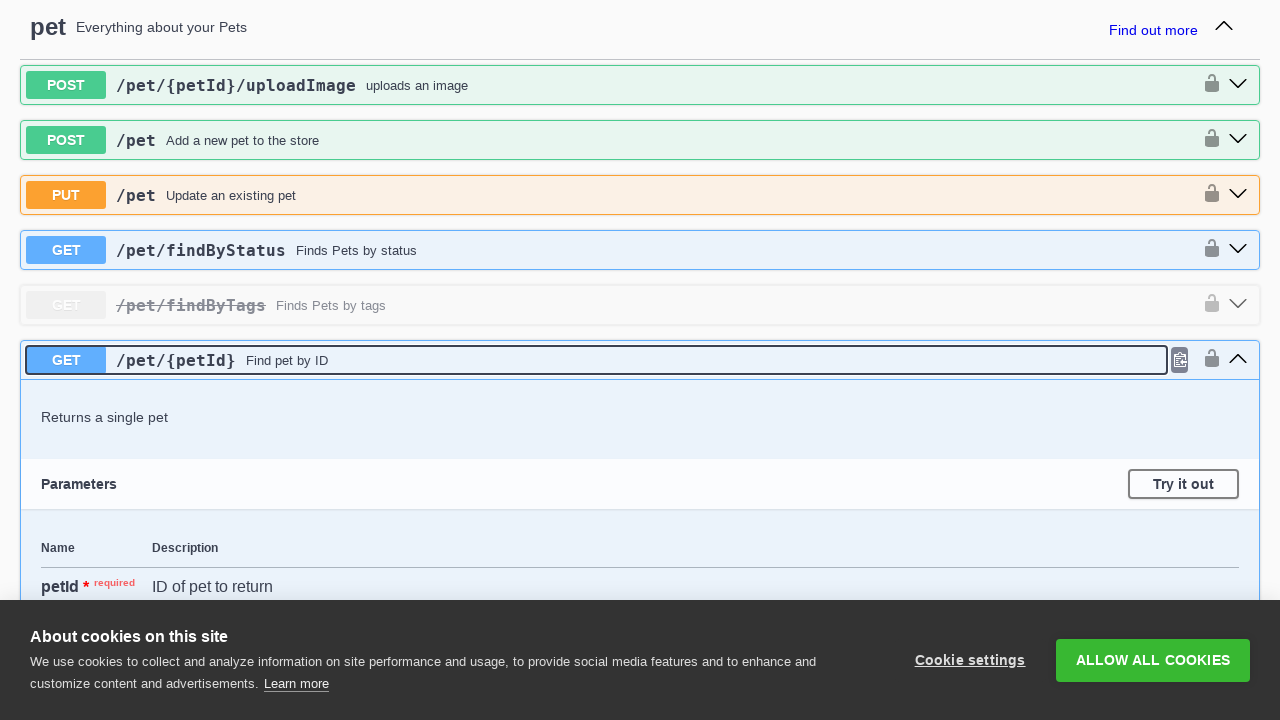

Clicked 'Try it out' button to enable parameter input at (1184, 484) on .btn.try-out__btn
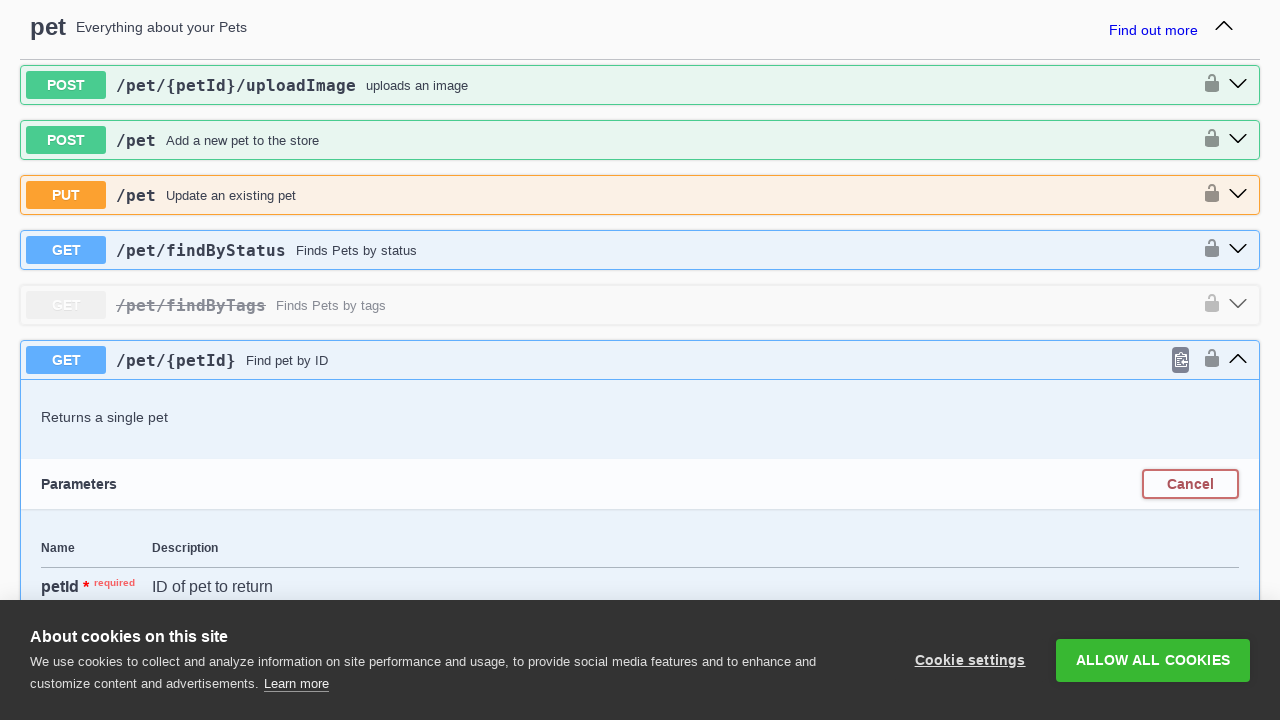

Entered pet ID '1' in the parameter field on #operations-pet-getPetById > div.no-margin > div > div.opblock-section > div.par
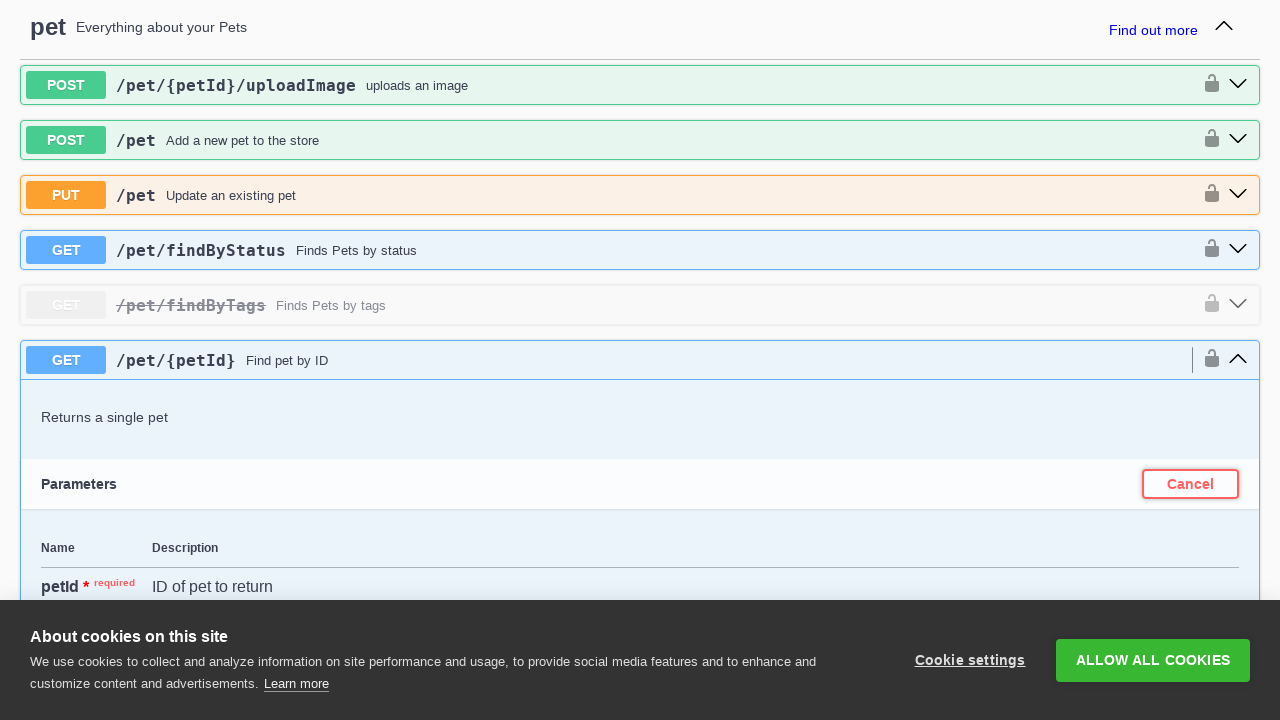

Clicked Execute button to make the API call at (640, 360) on .btn.execute.opblock-control__btn
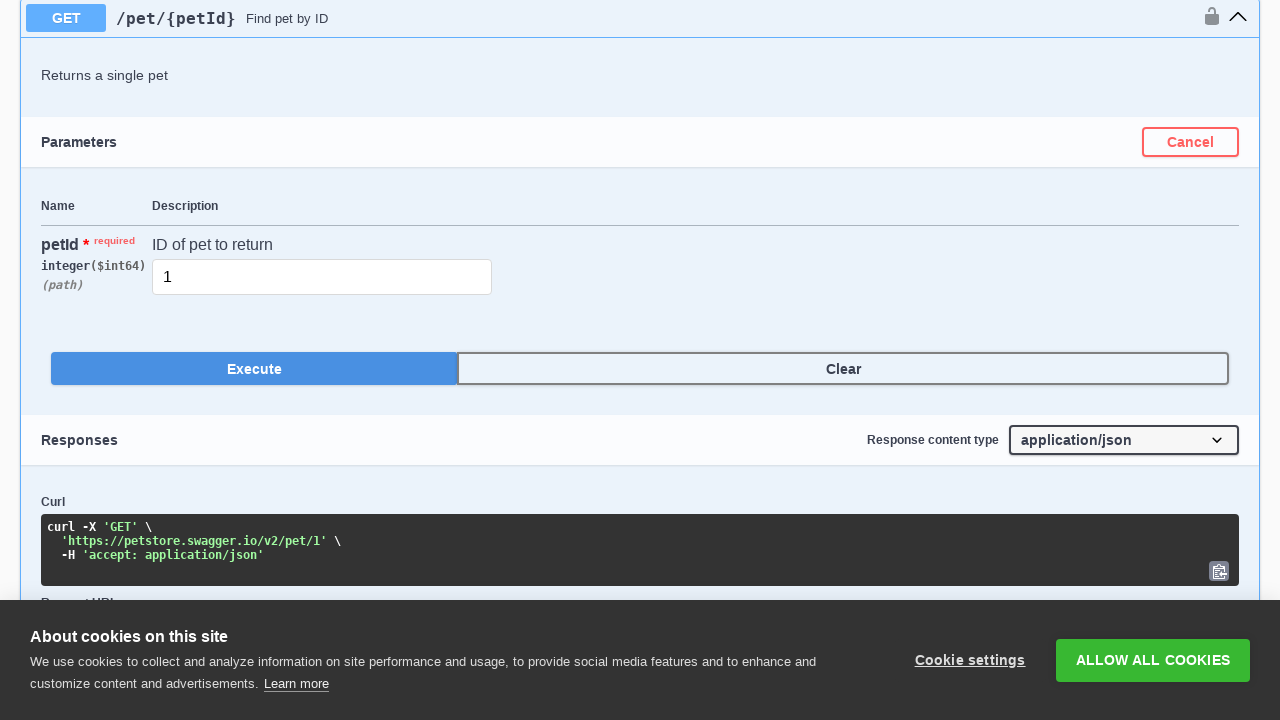

API response loaded successfully
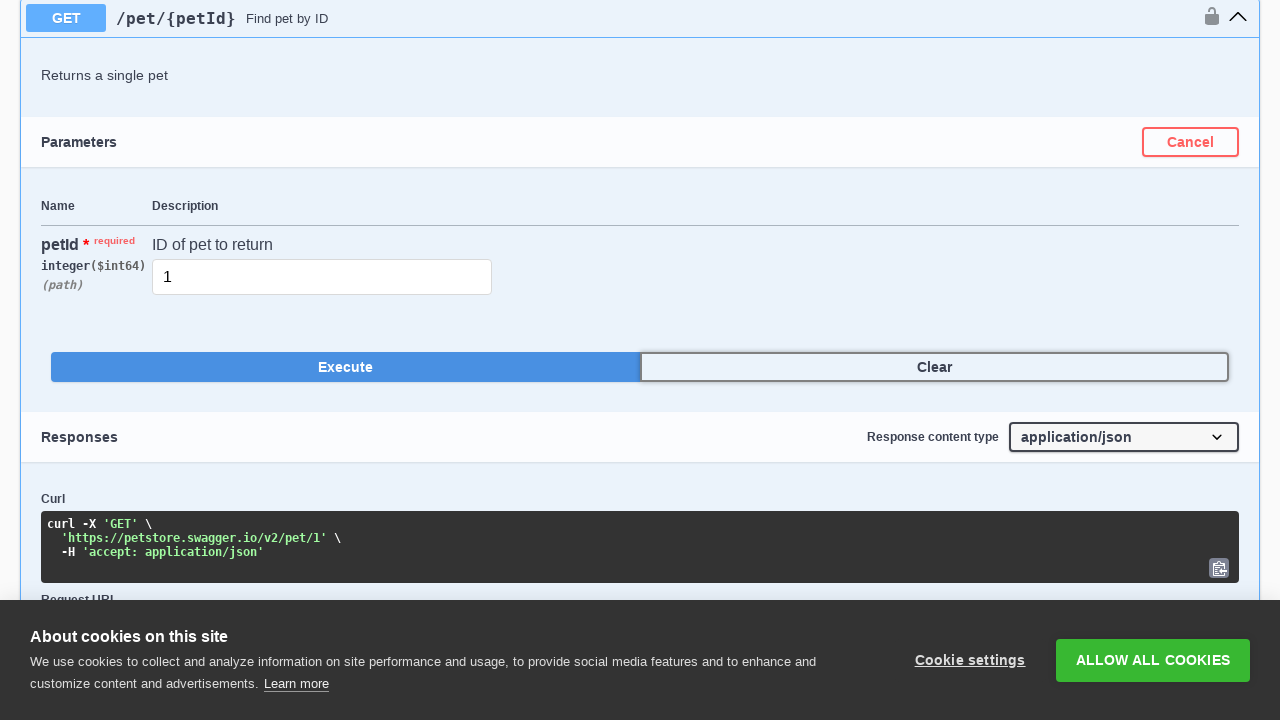

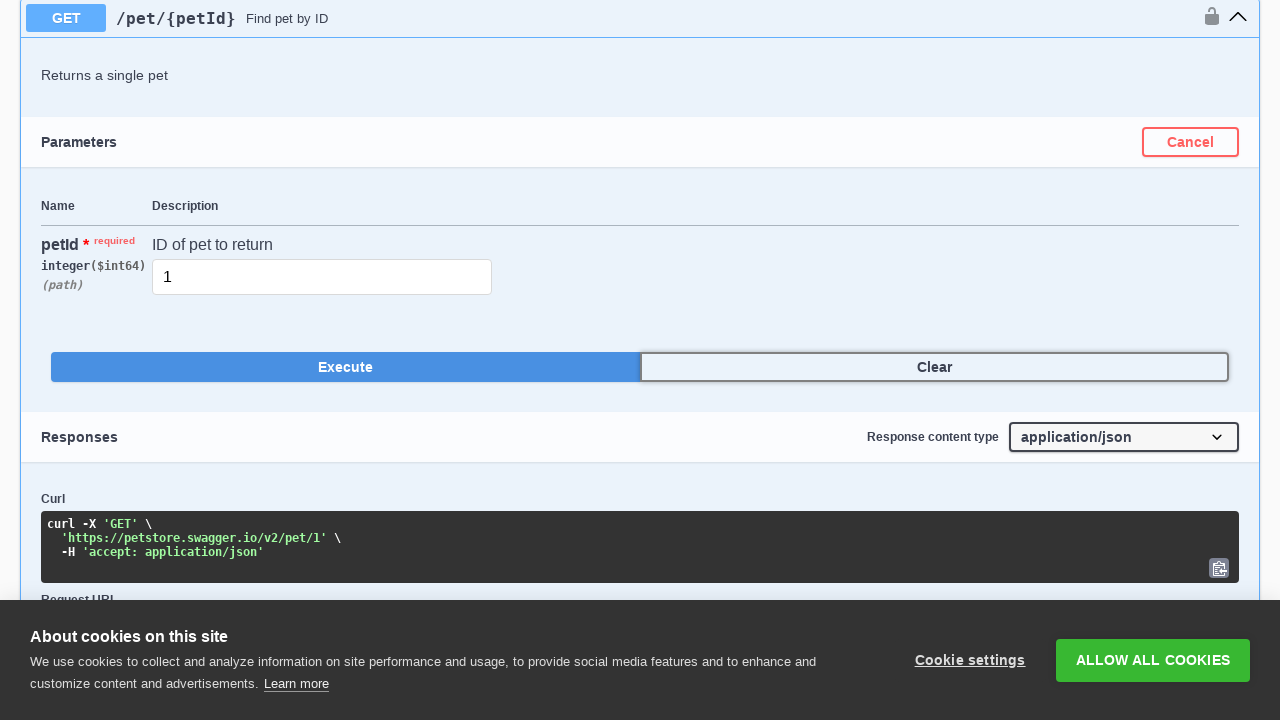